Tests drag and drop functionality on jQuery UI demo page by dragging an element and dropping it onto a target area

Starting URL: https://jqueryui.com/droppable/

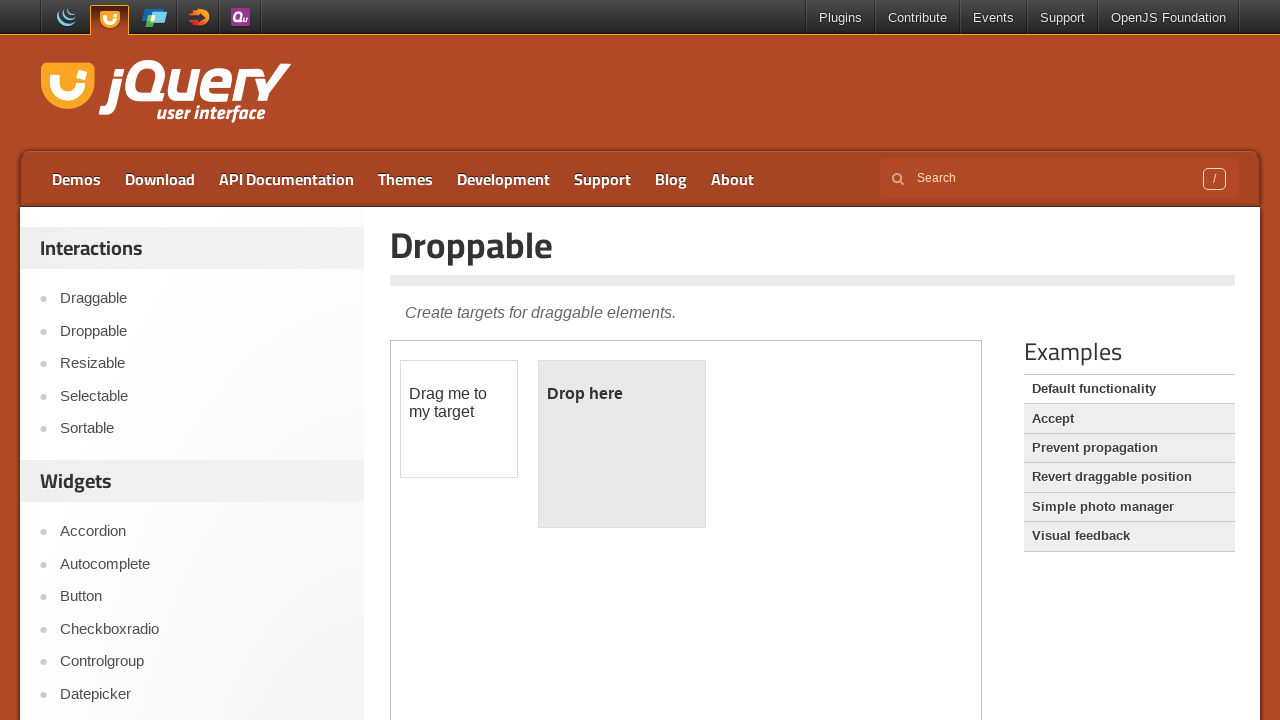

Located the iframe containing the drag and drop demo
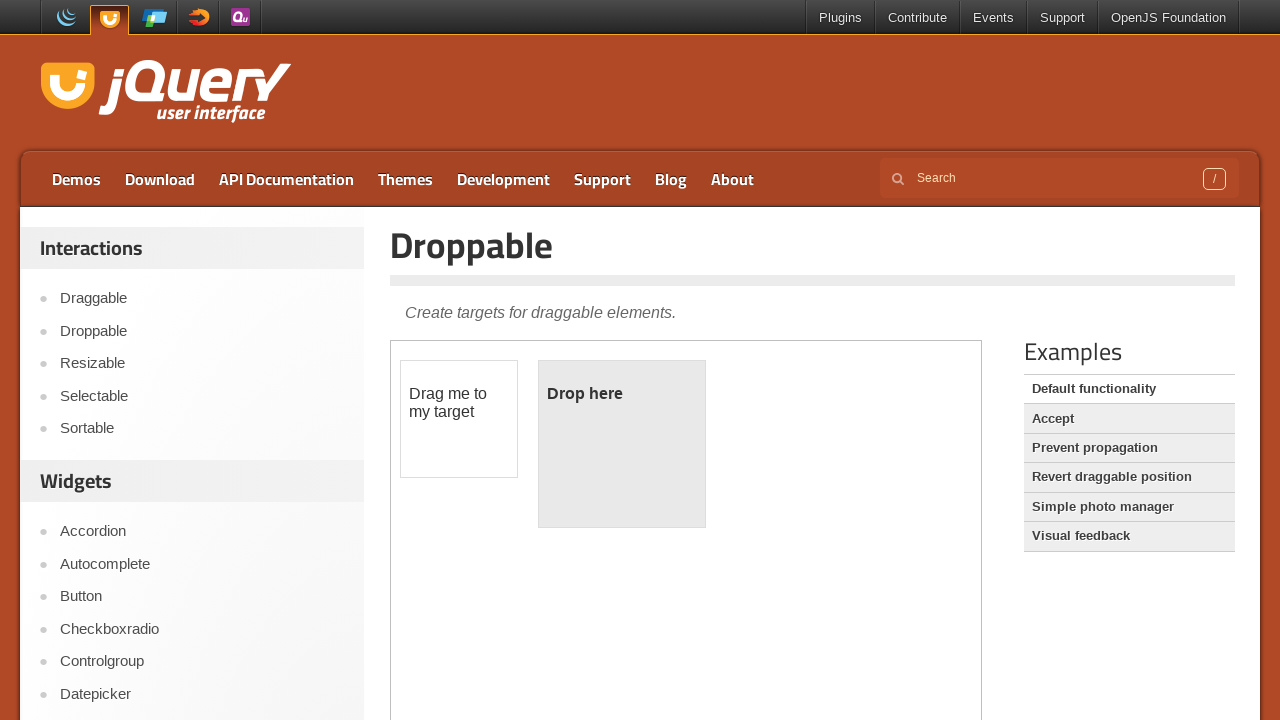

Located the draggable element with ID 'draggable'
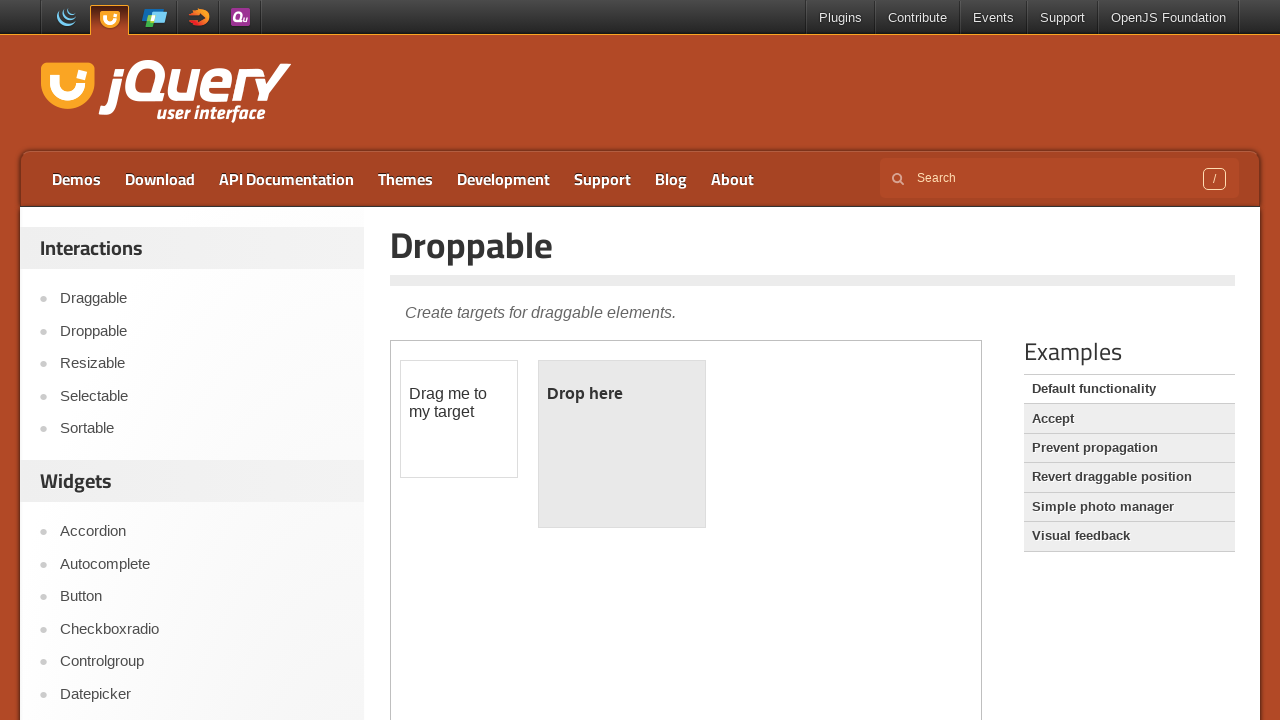

Located the droppable target element with ID 'droppable'
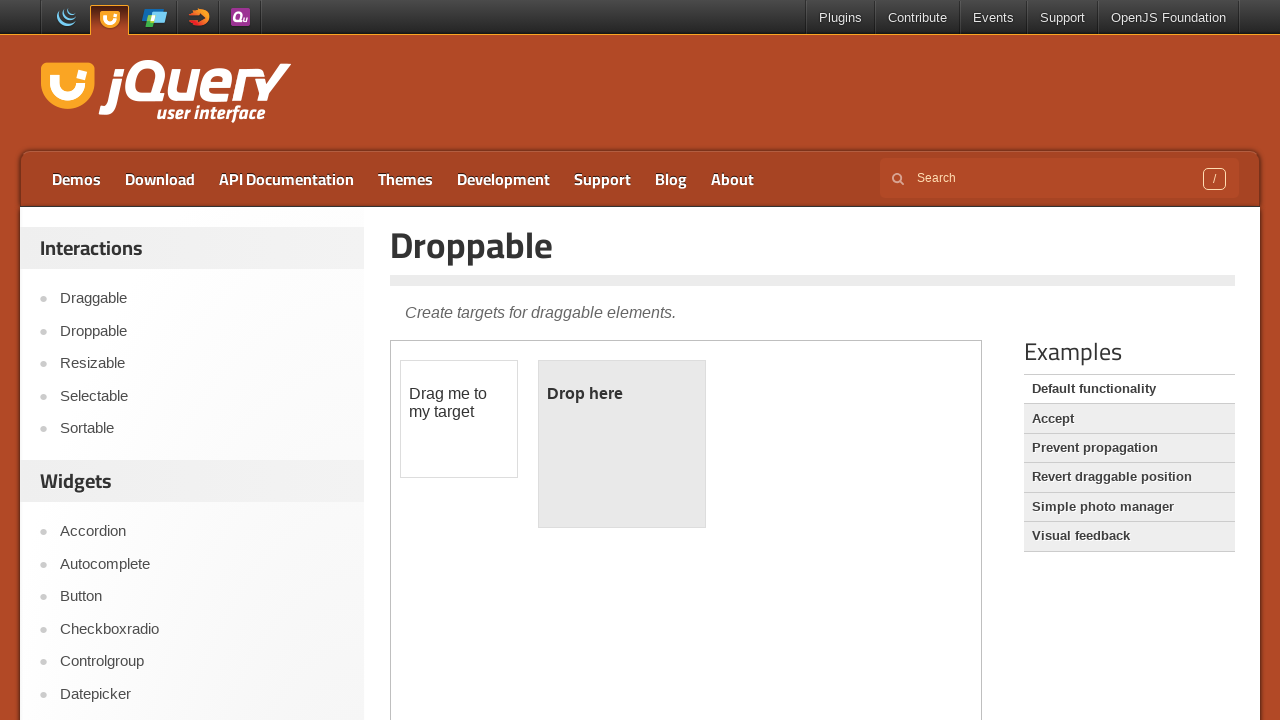

Dragged the draggable element and dropped it onto the droppable target at (622, 444)
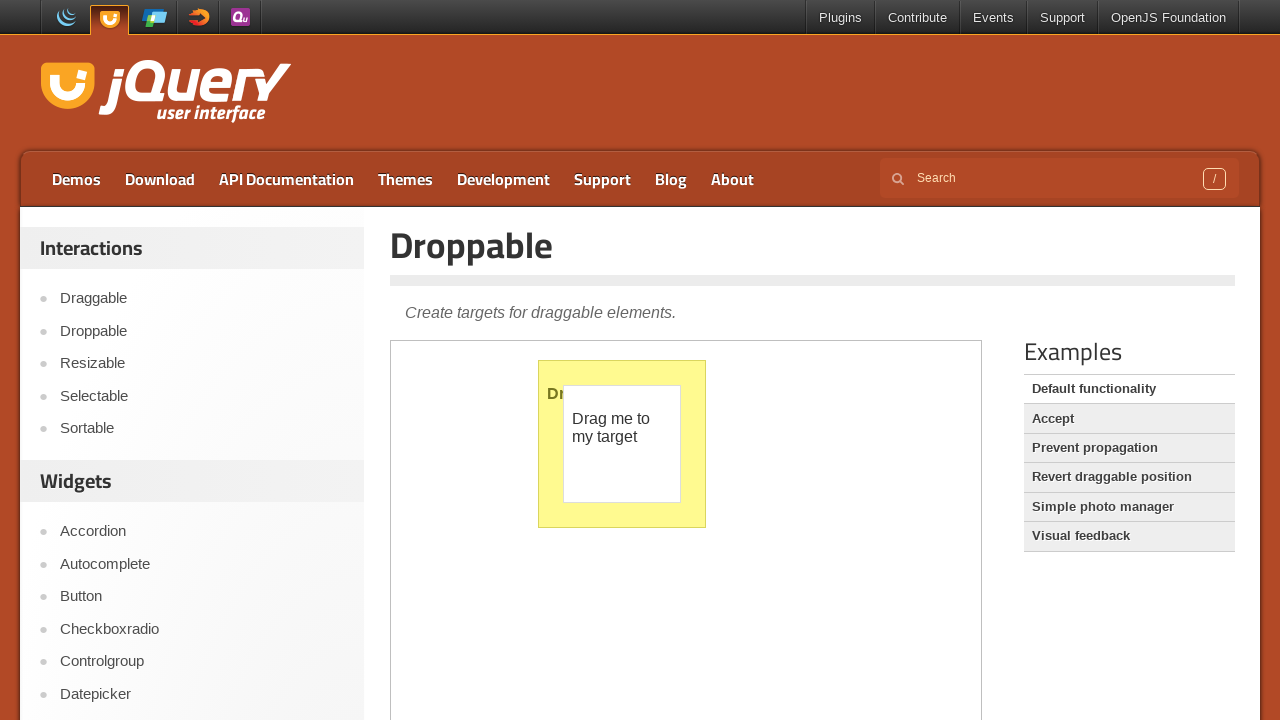

Verified that page title is 'Droppable | jQuery UI'
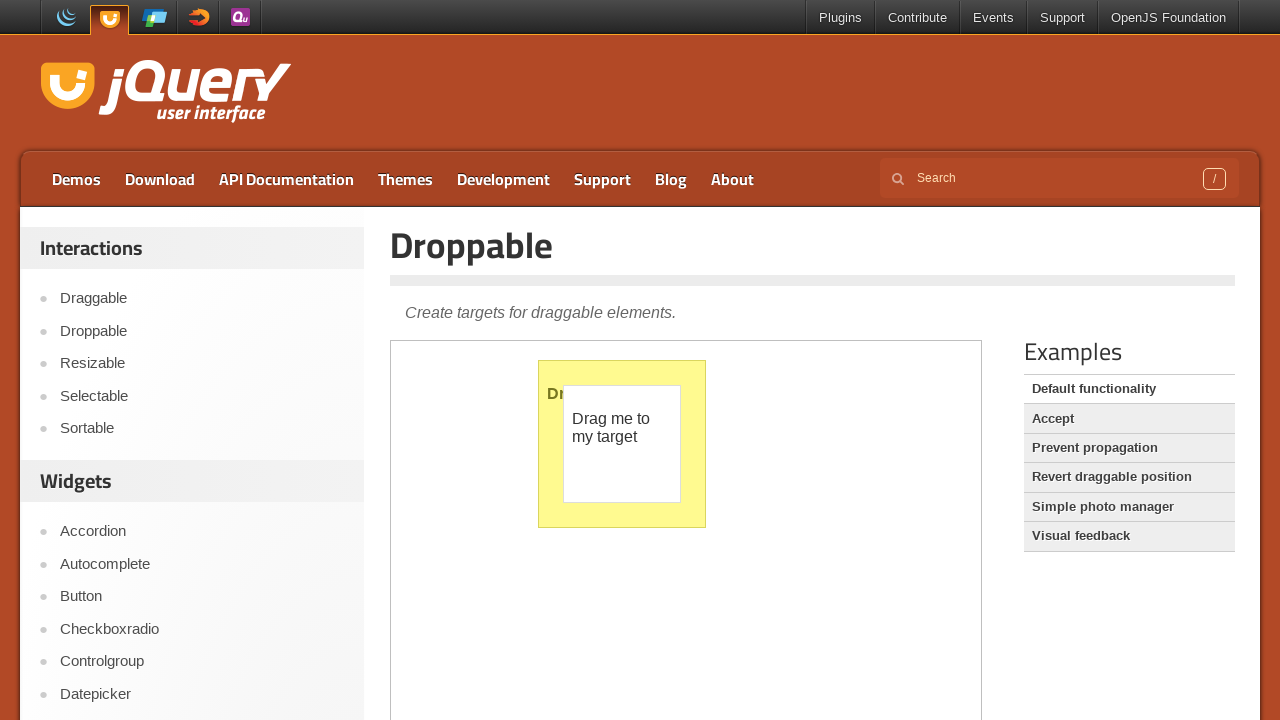

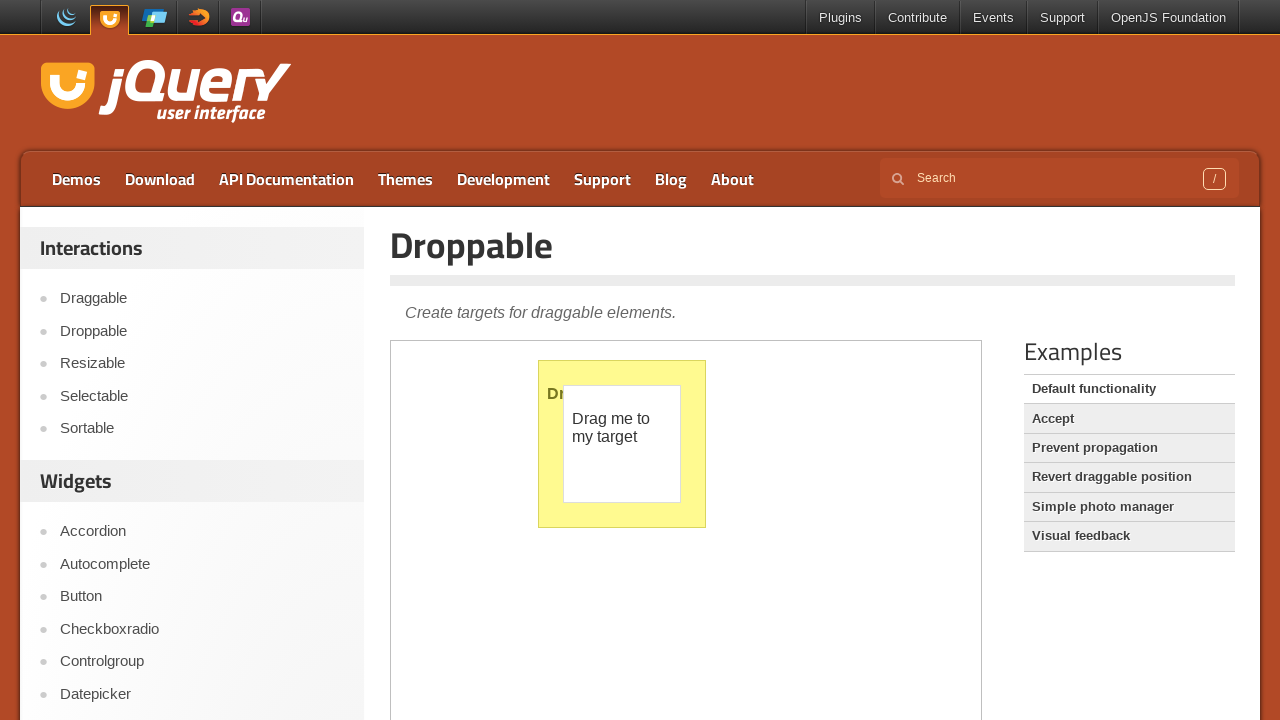